Tests keyboard key press functionality by sending SPACE and TAB keys to the page and verifying the displayed result text confirms which key was pressed.

Starting URL: http://the-internet.herokuapp.com/key_presses

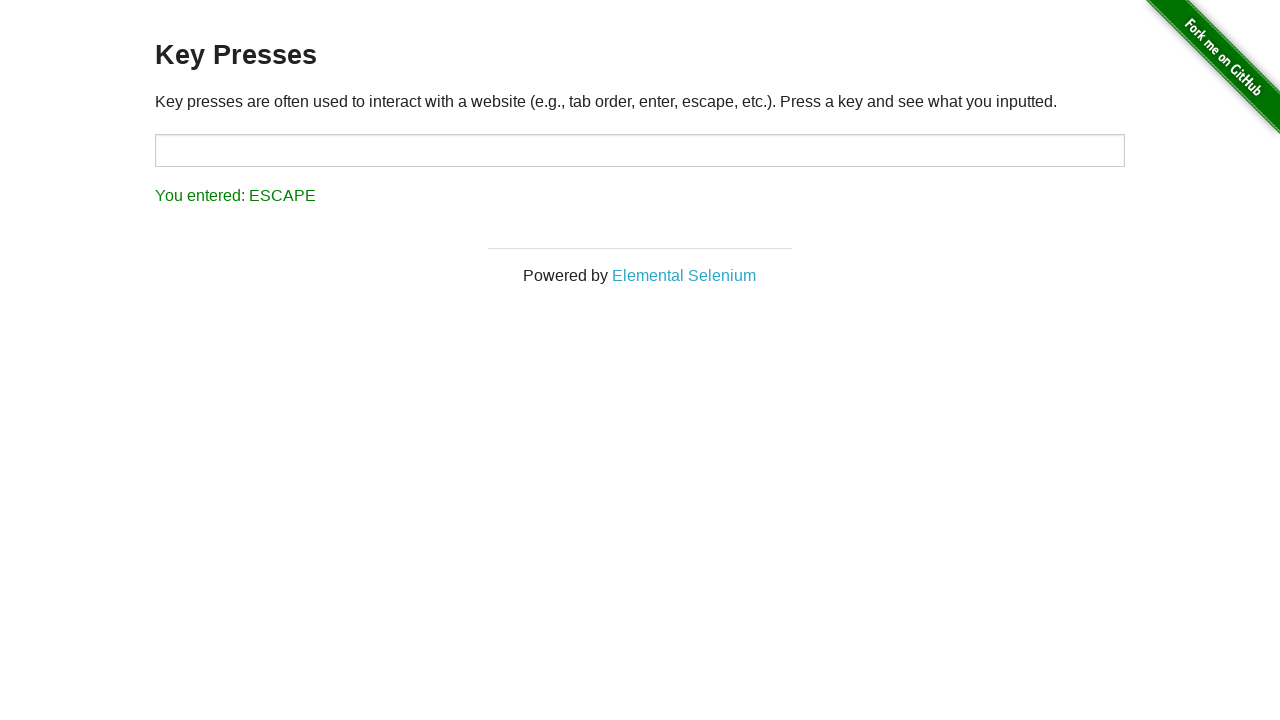

Pressed SPACE key on the example element on .example
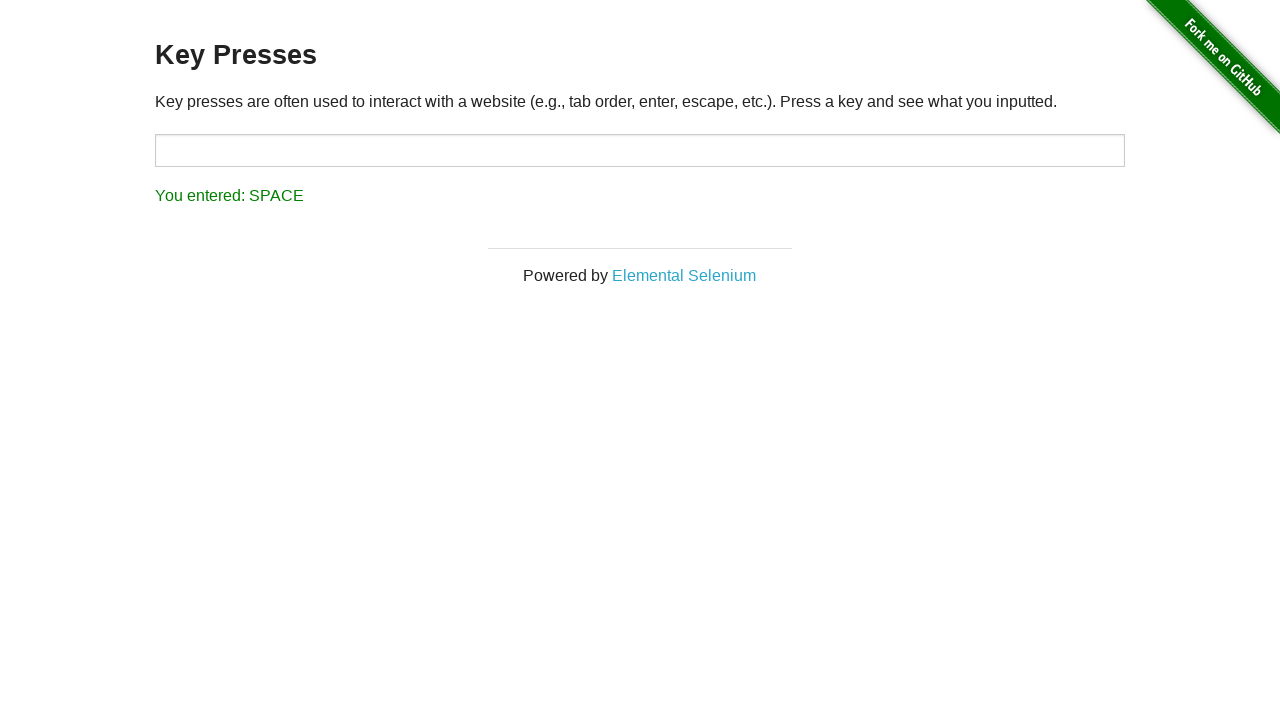

Result element appeared after pressing SPACE
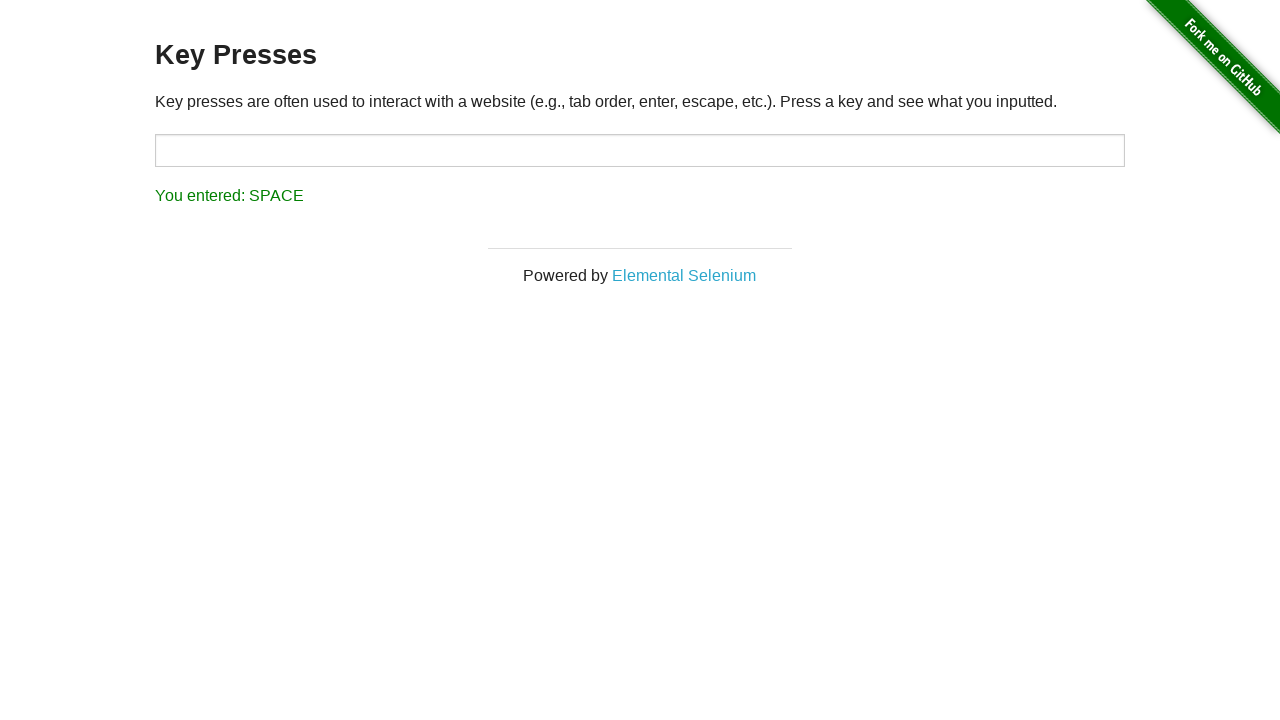

Verified that SPACE key press was correctly displayed in result text
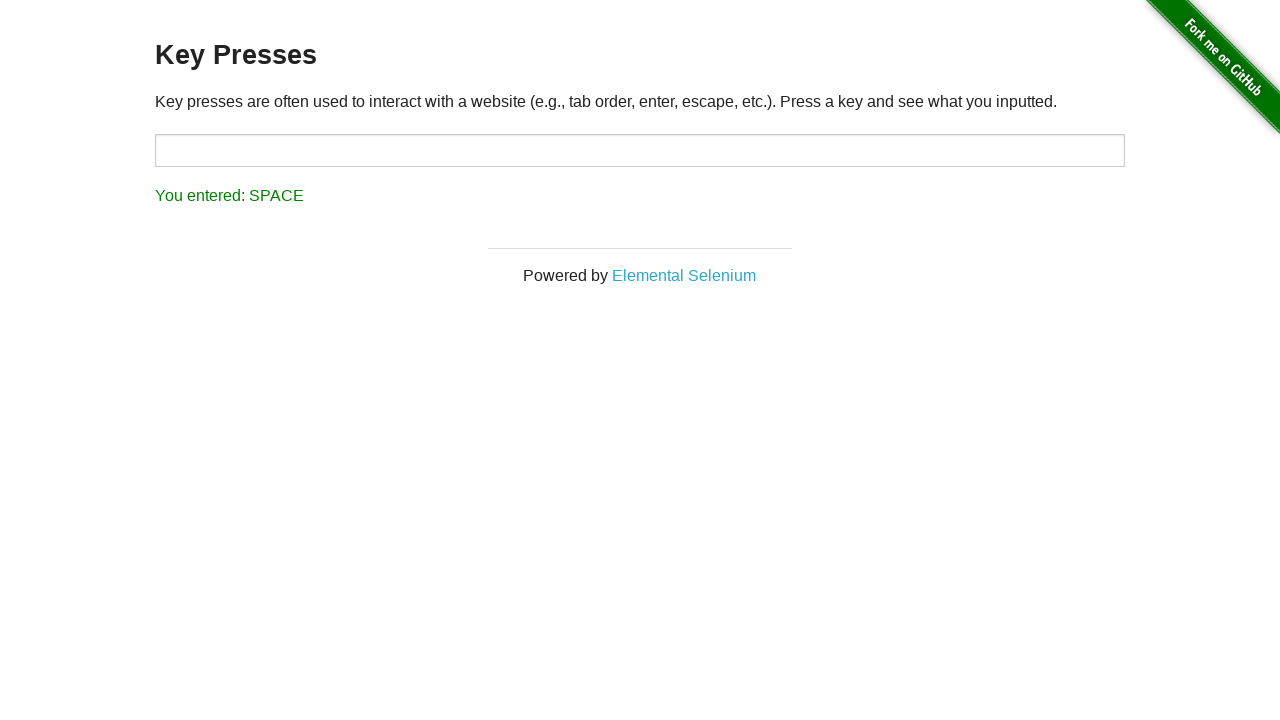

Pressed TAB key using keyboard
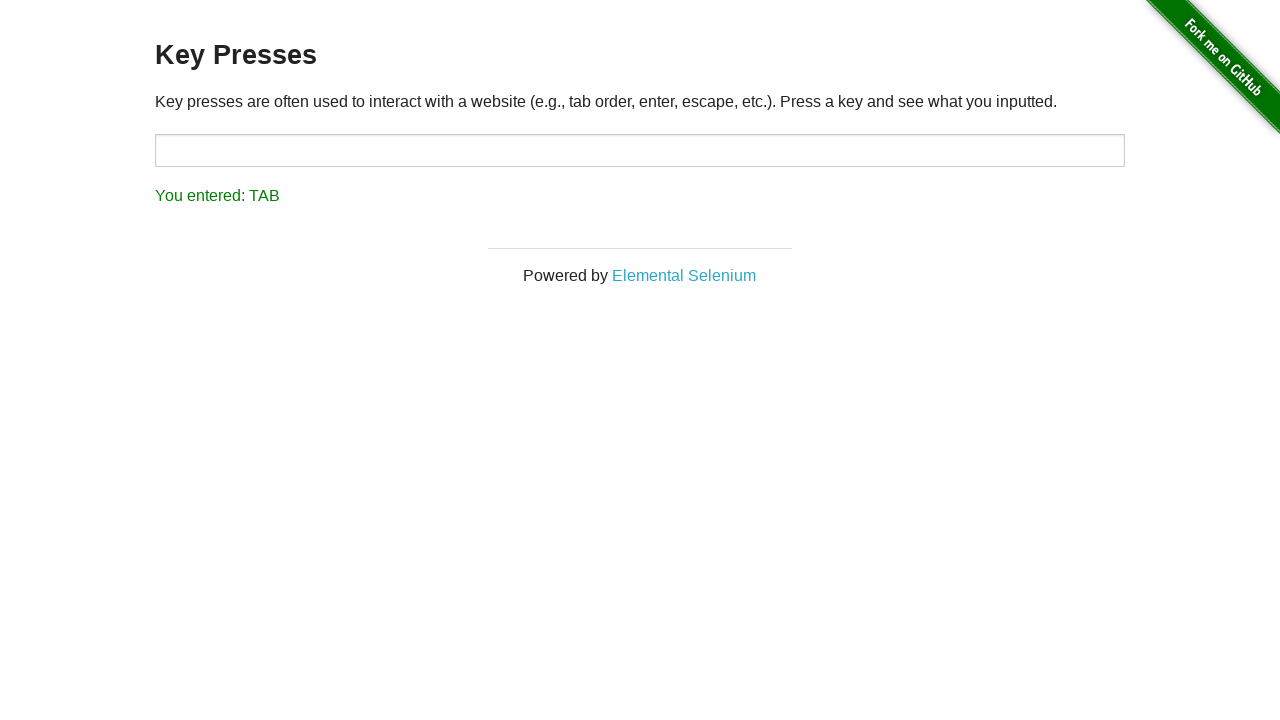

Verified that TAB key press was correctly displayed in result text
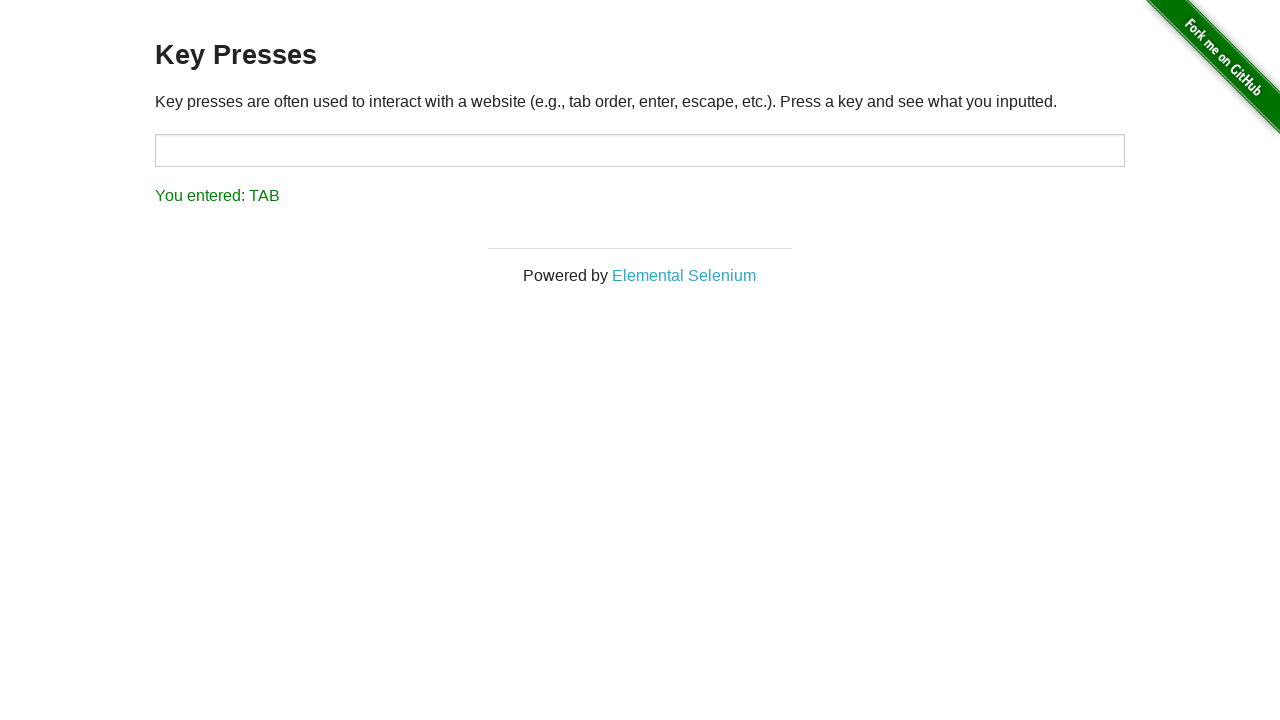

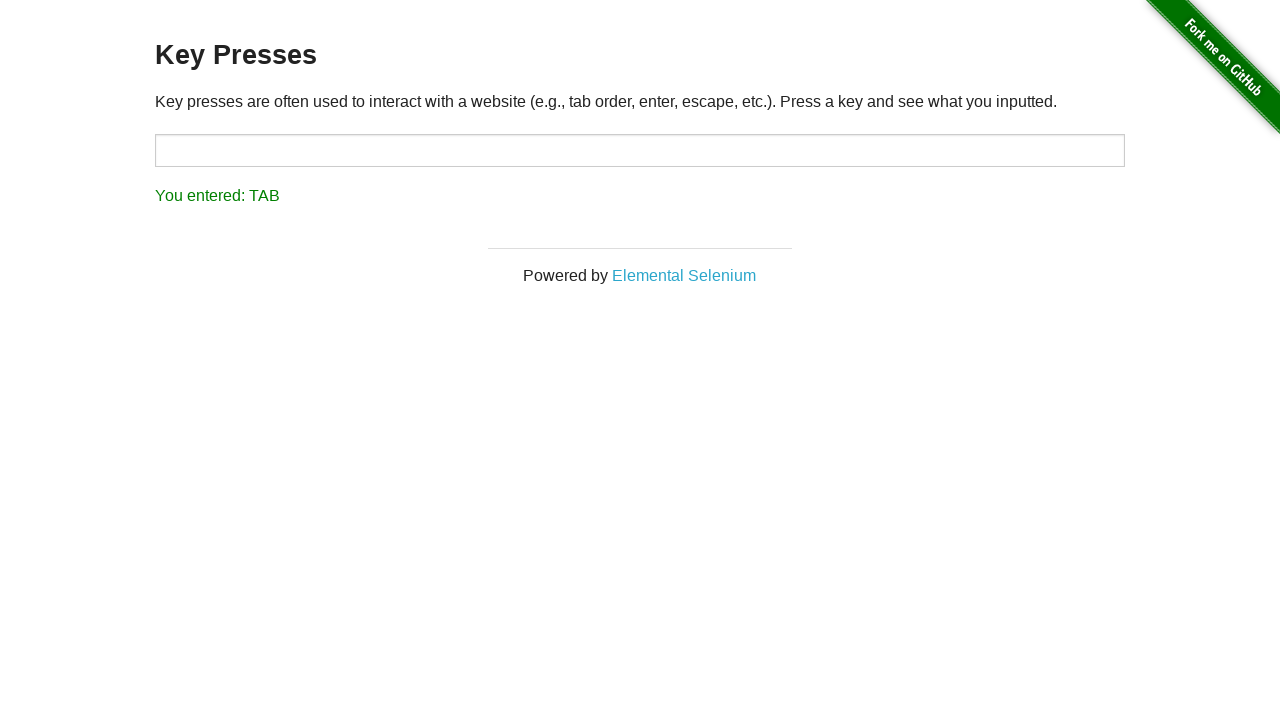